Tests adding todo items by filling the input field and pressing Enter, then verifying items appear in the list

Starting URL: https://demo.playwright.dev/todomvc

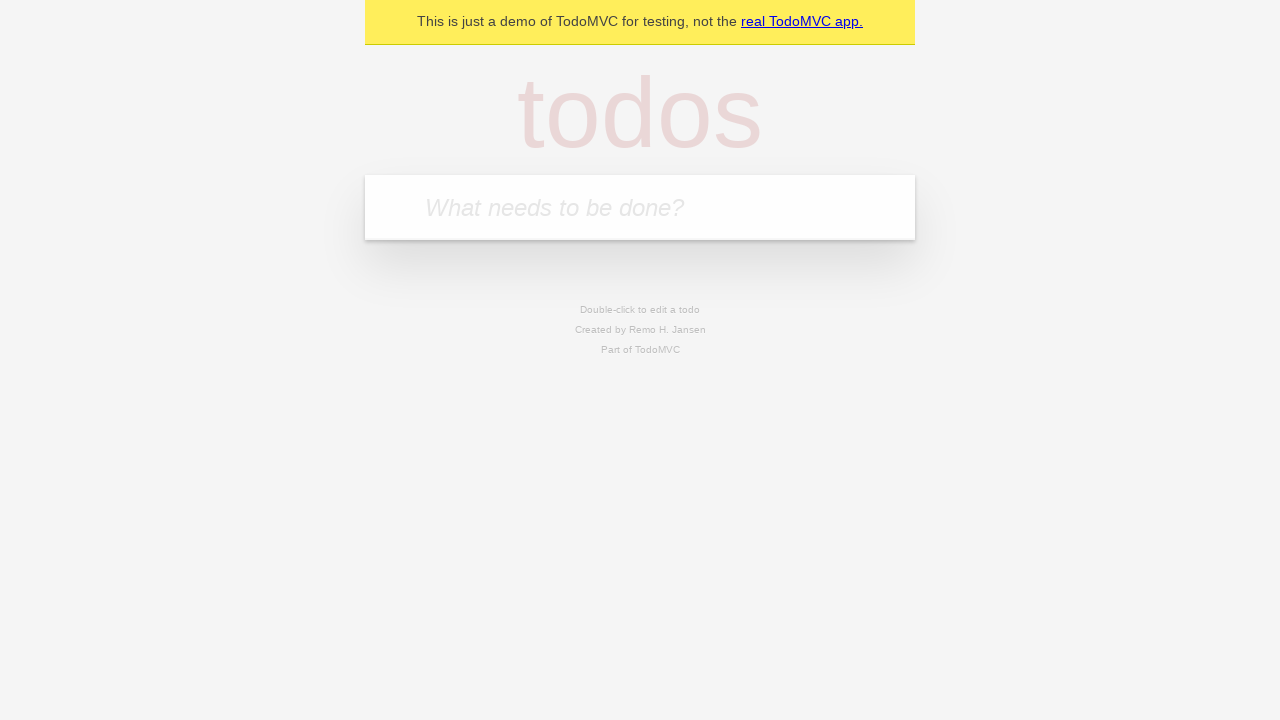

Located the todo input field with placeholder 'What needs to be done?'
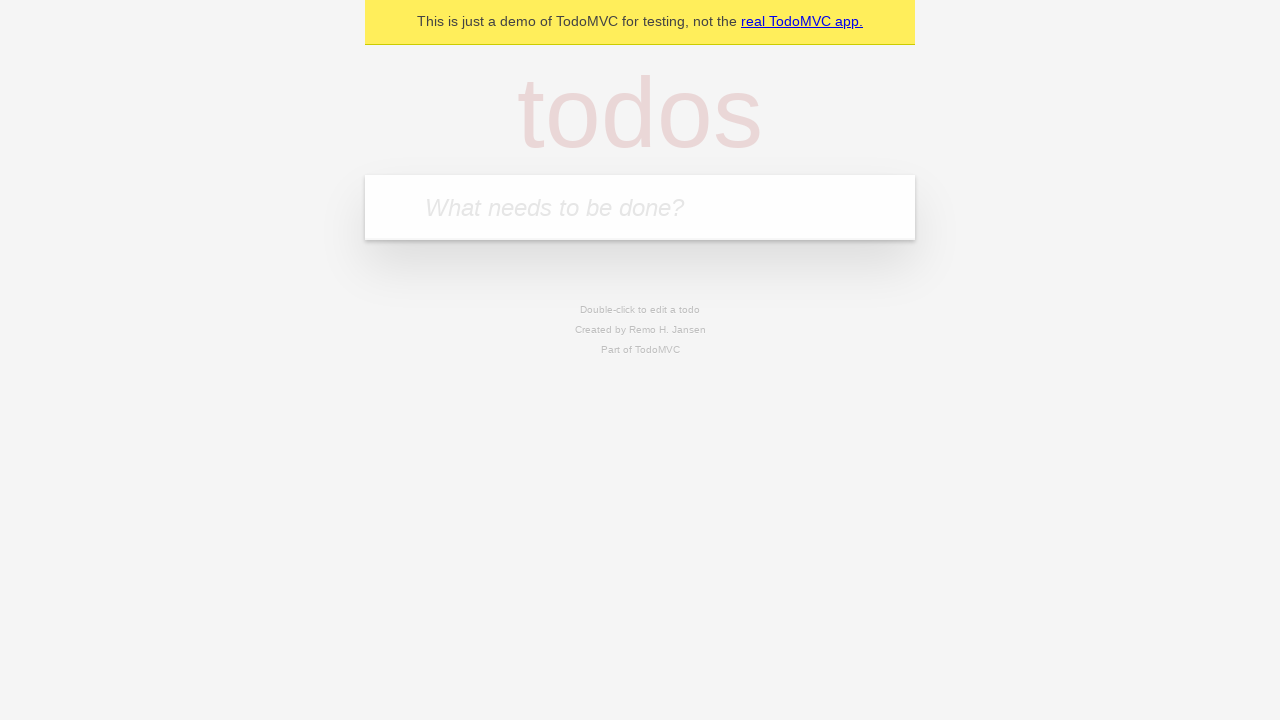

Filled todo input with 'buy some cheese' on internal:attr=[placeholder="What needs to be done?"i]
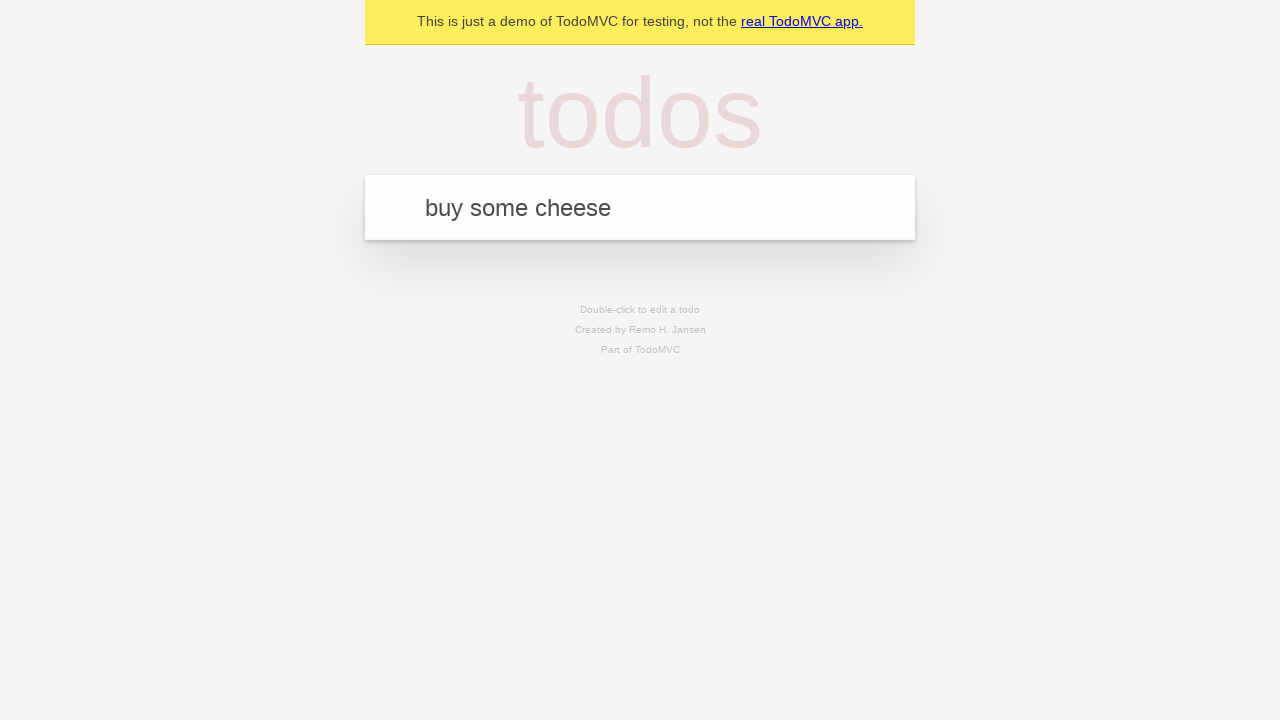

Pressed Enter to add first todo item on internal:attr=[placeholder="What needs to be done?"i]
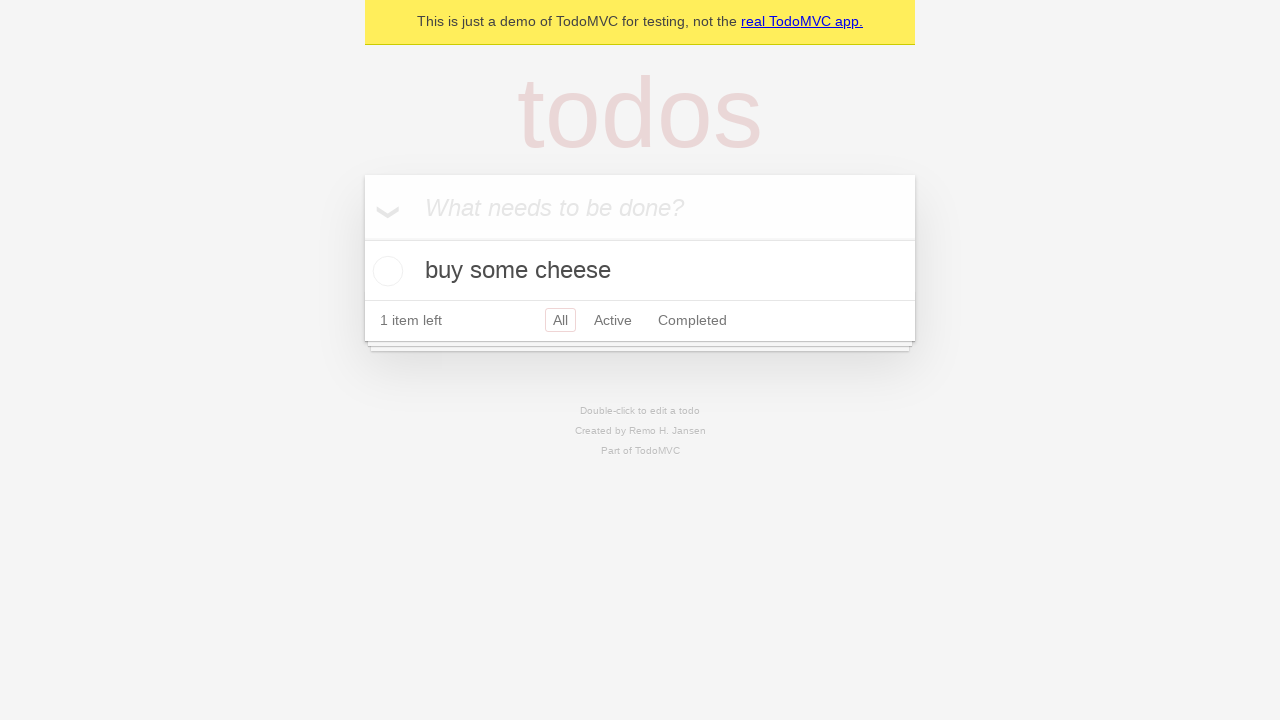

First todo item appeared in the list
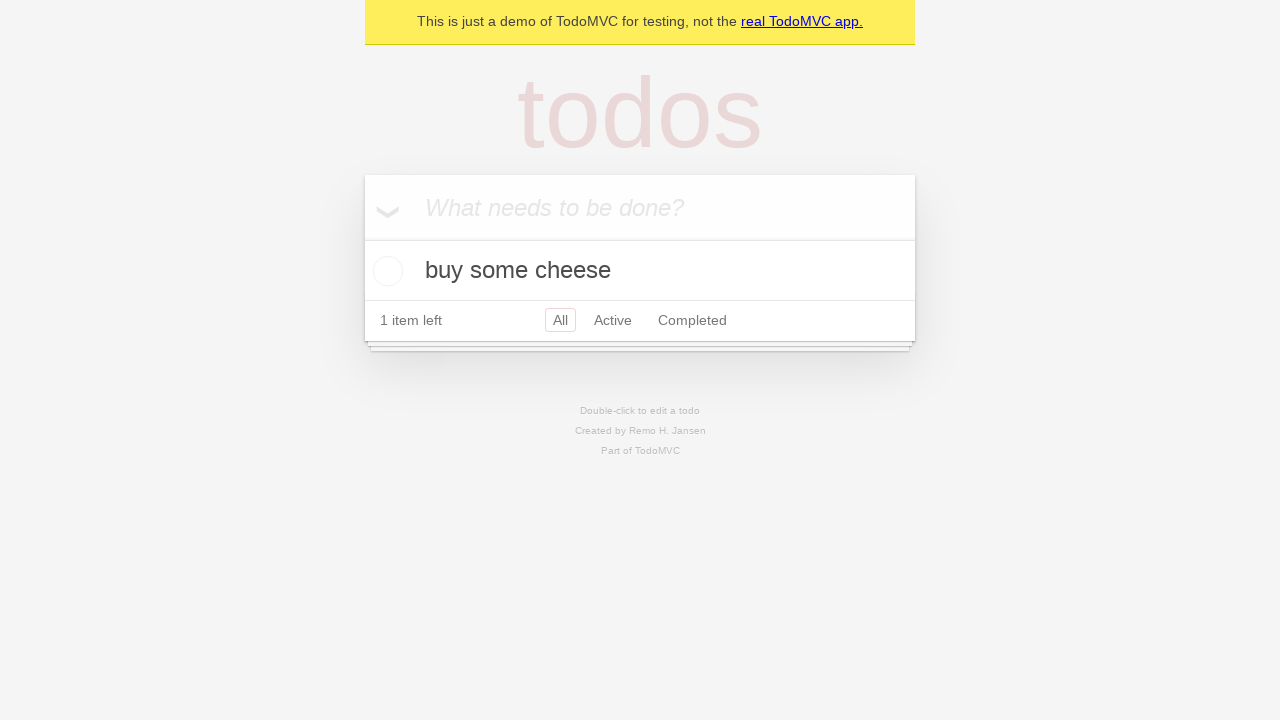

Filled todo input with 'feed the cat' on internal:attr=[placeholder="What needs to be done?"i]
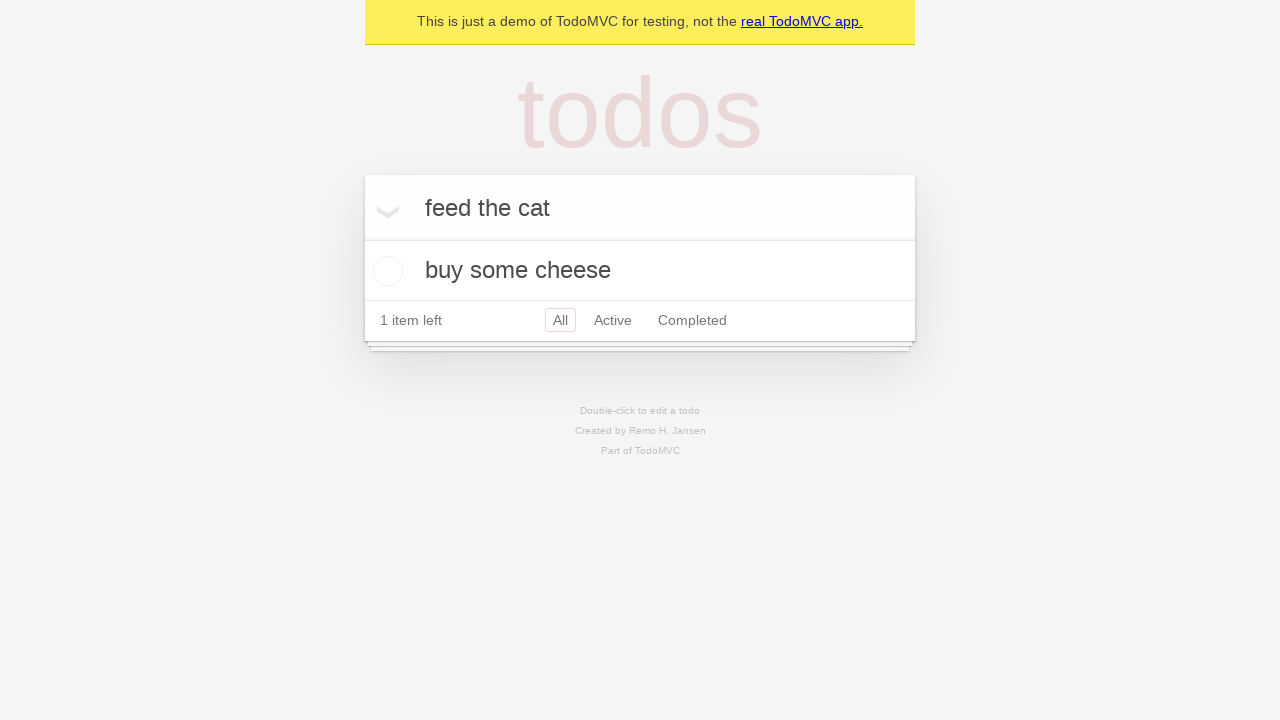

Pressed Enter to add second todo item on internal:attr=[placeholder="What needs to be done?"i]
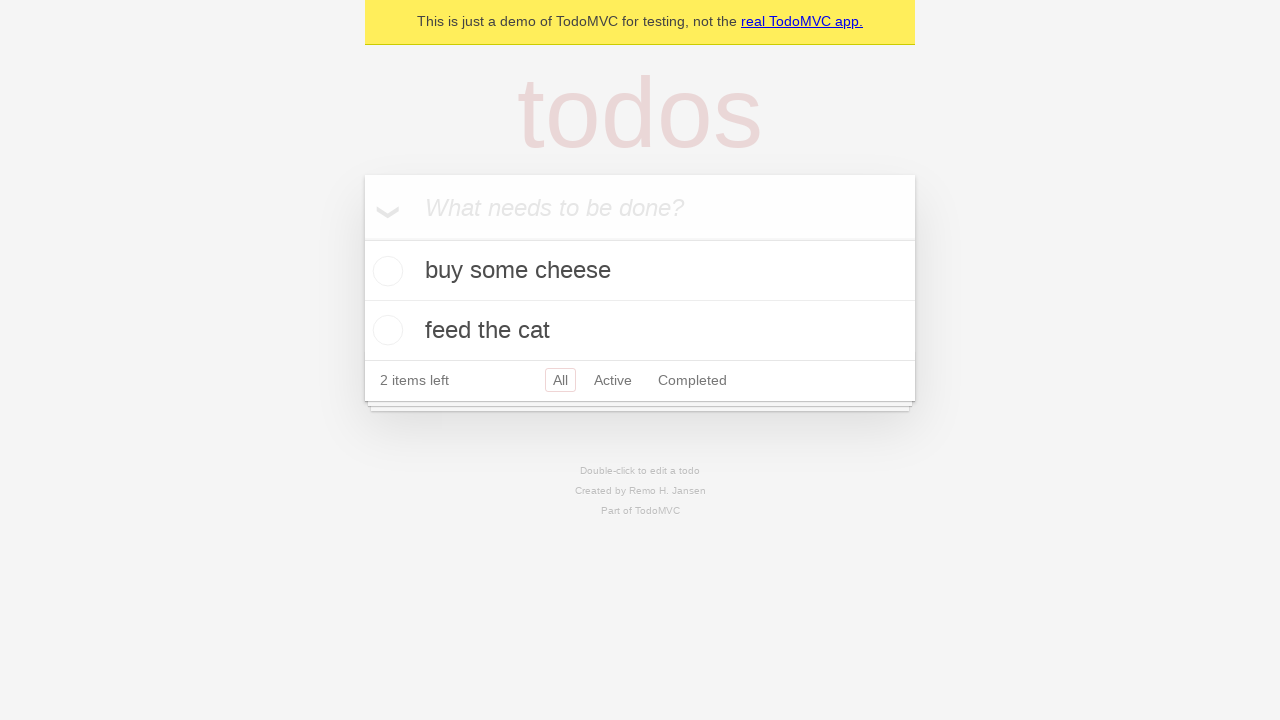

Both todo items are now present in the list
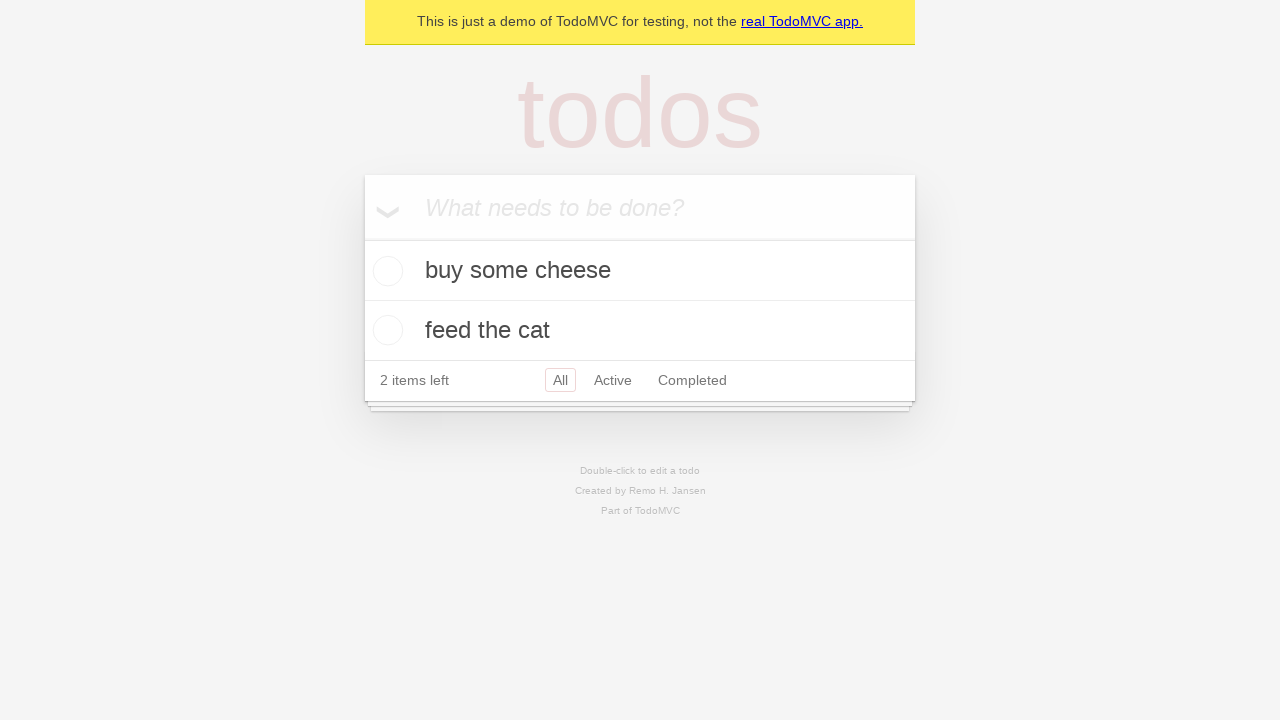

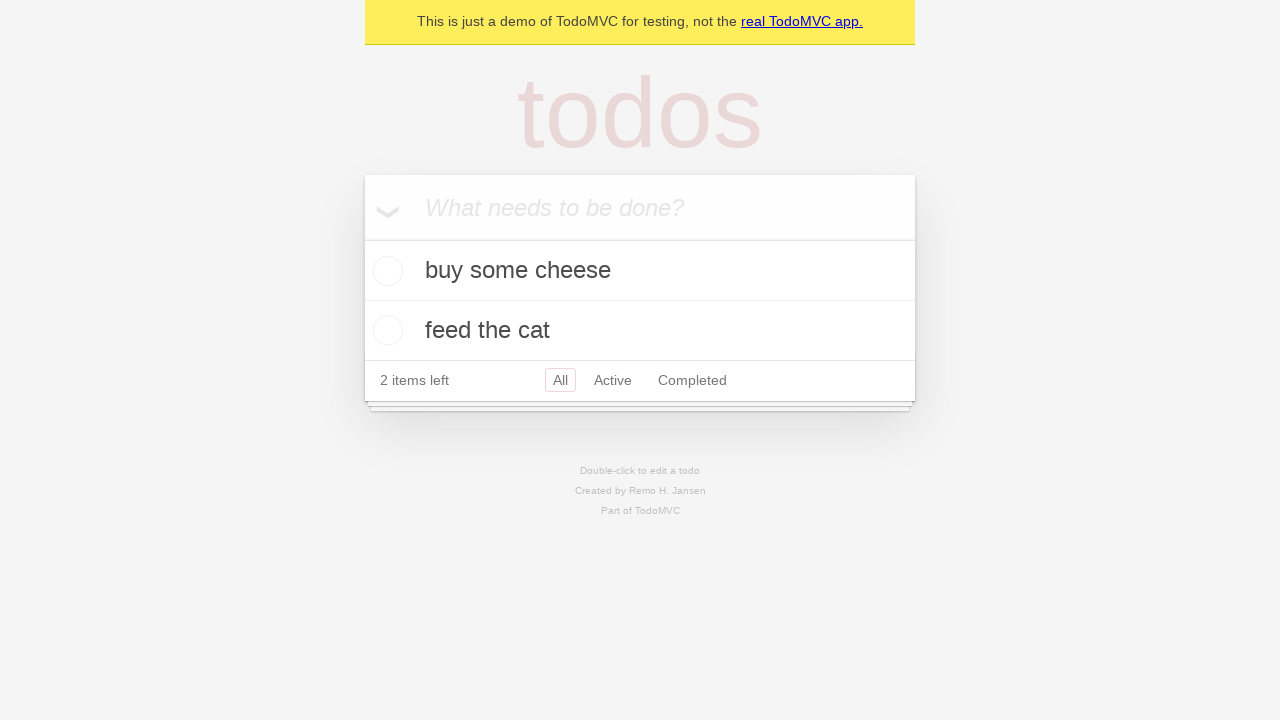